Tests reopening a completed task in the Completed filter view, which should hide it from view.

Starting URL: https://todomvc4tasj.herokuapp.com/

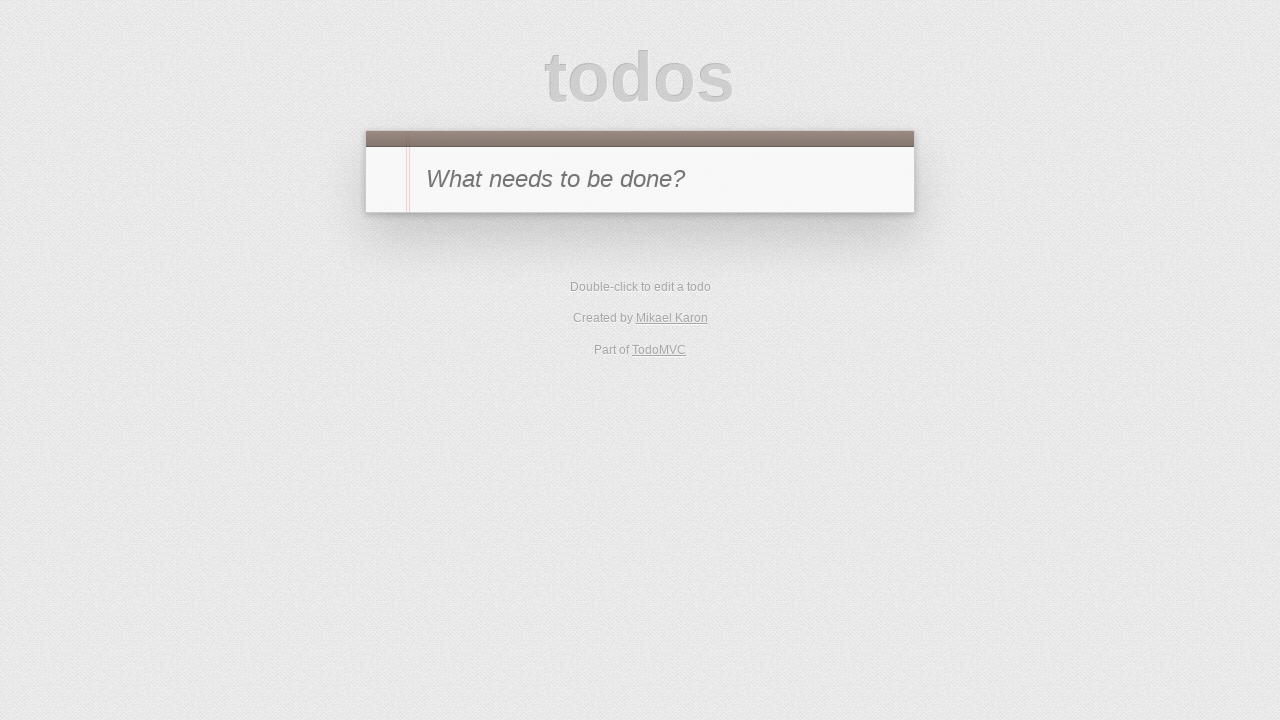

Set localStorage with one completed task
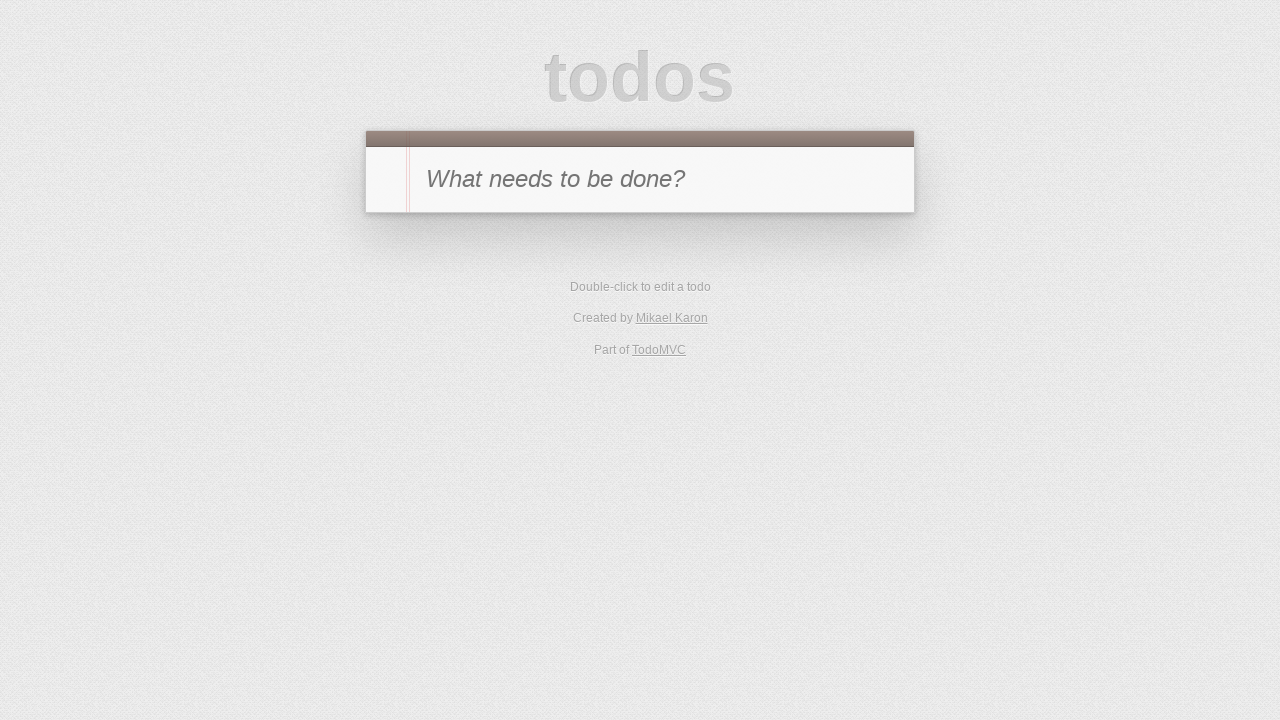

Reloaded page to apply initial state
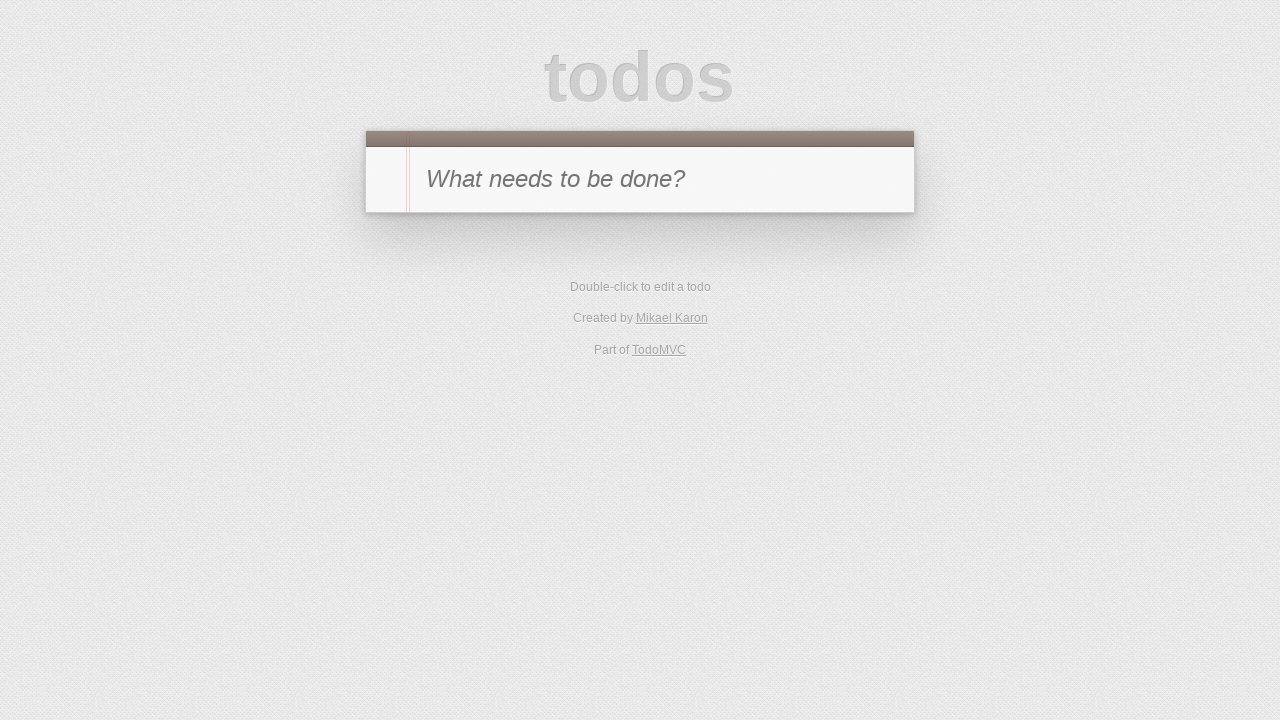

Clicked Completed filter to view completed tasks at (676, 291) on text=Completed
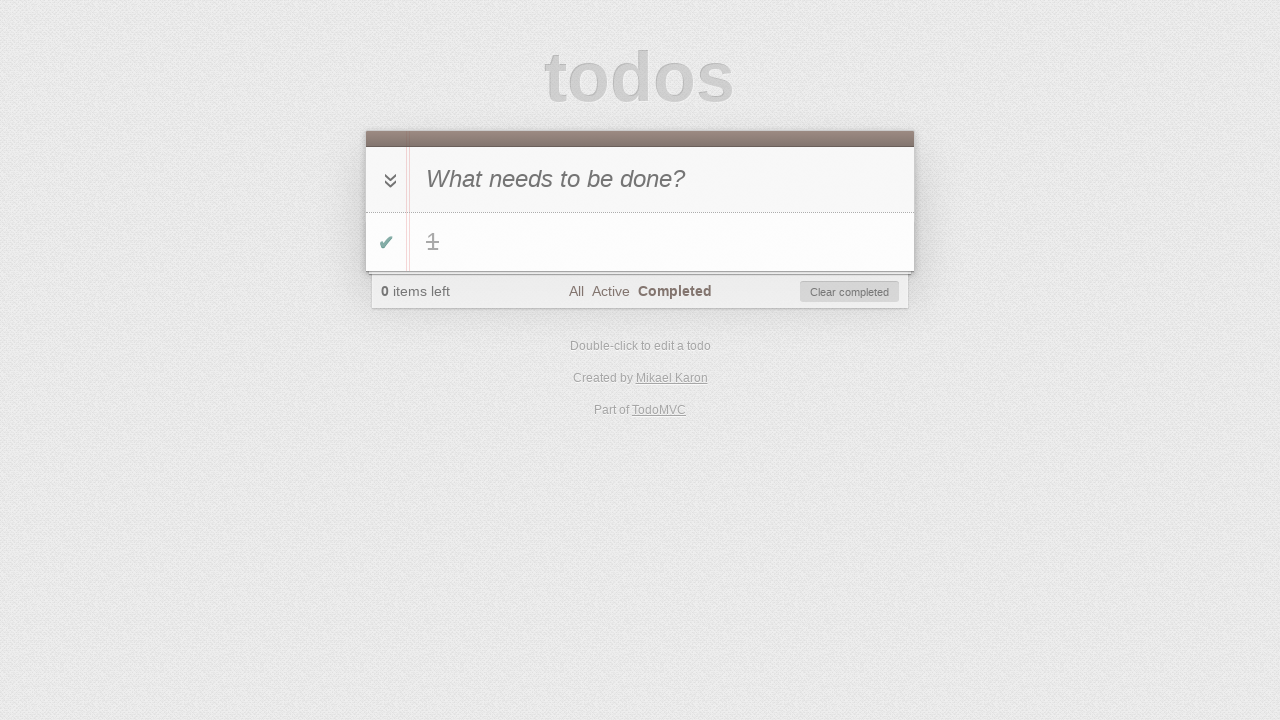

Toggled the completed task to reopen it at (386, 242) on #todo-list li:has-text('1') .toggle
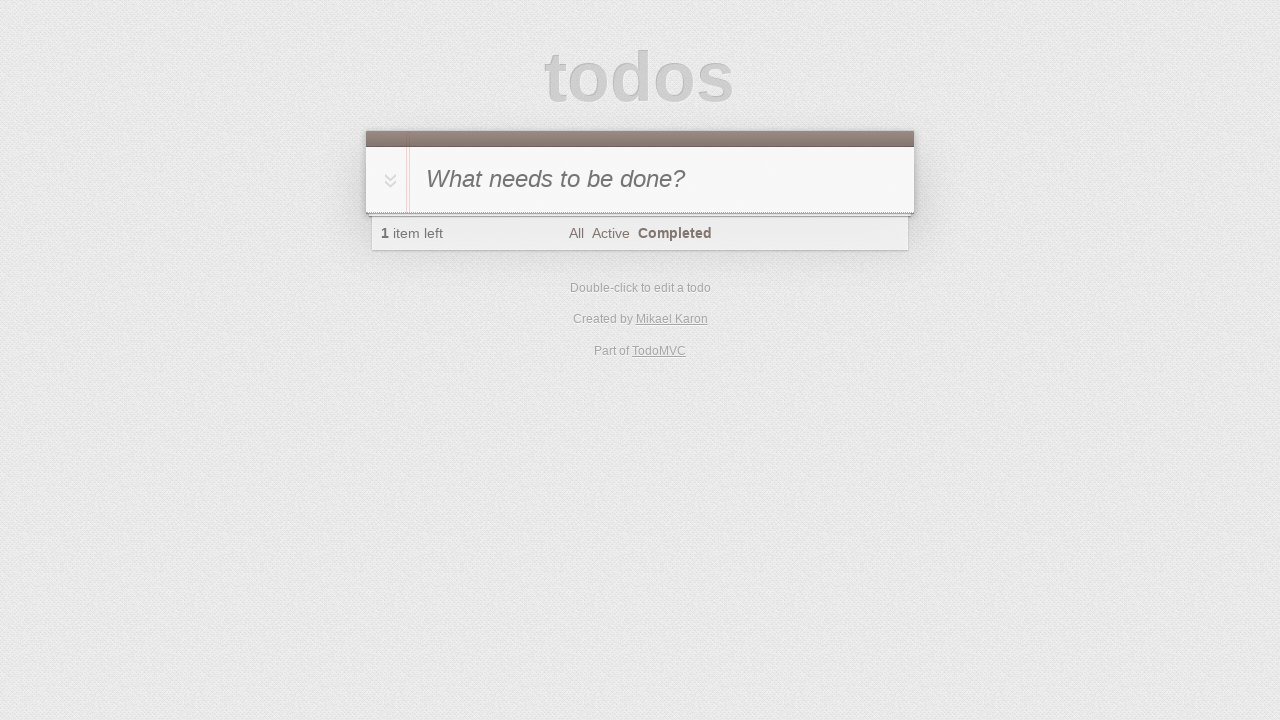

Verified that item count shows 1 active task remaining
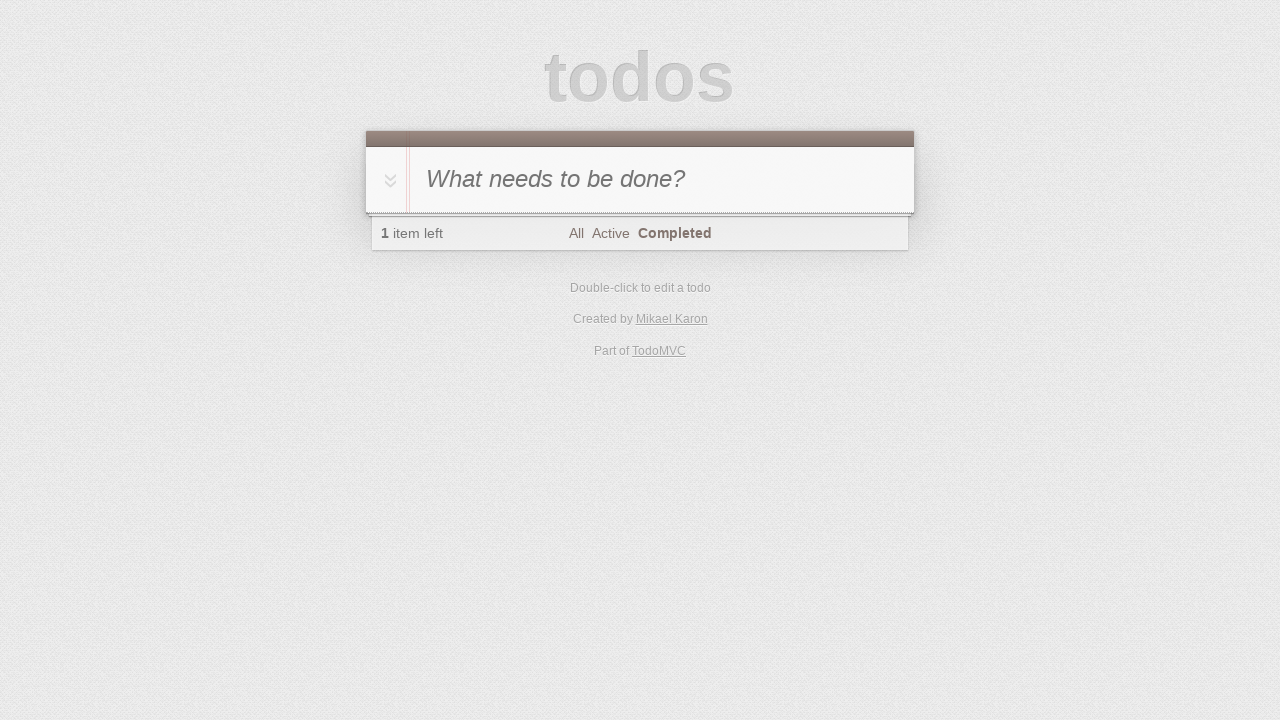

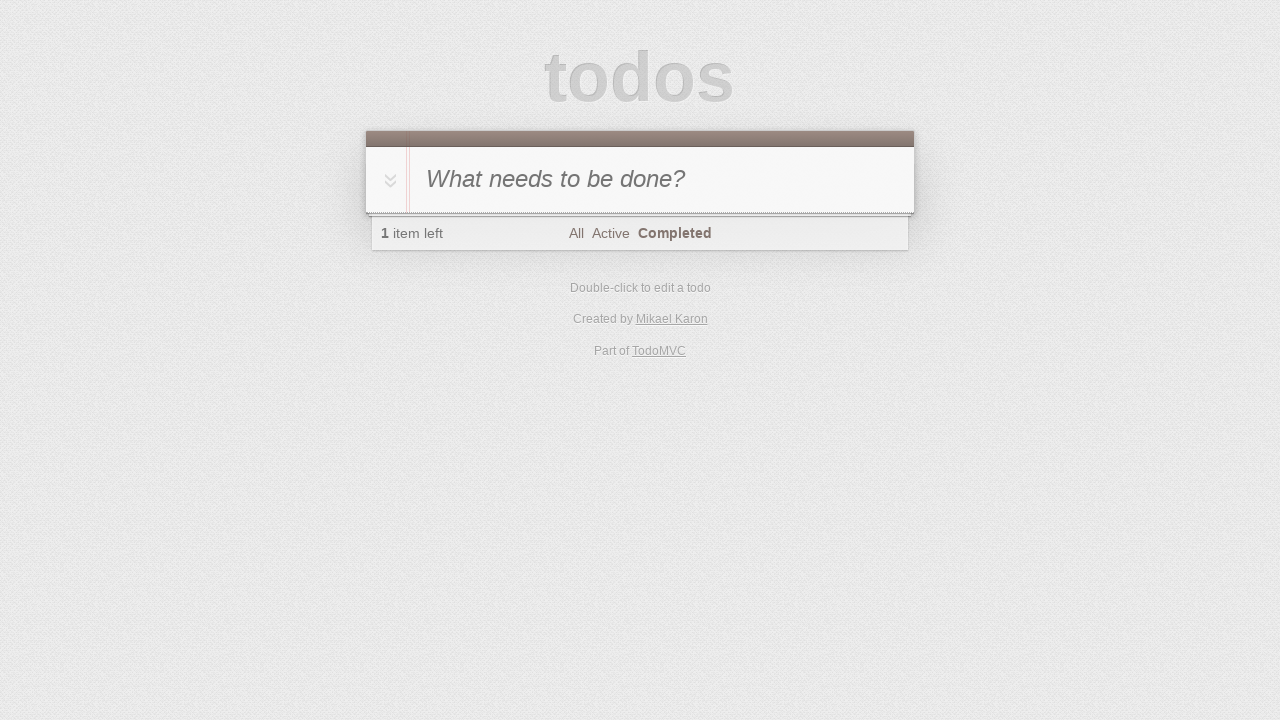